Tests selecting a radio button option and verifying the selection result is displayed

Starting URL: https://demoqa.com/radio-button

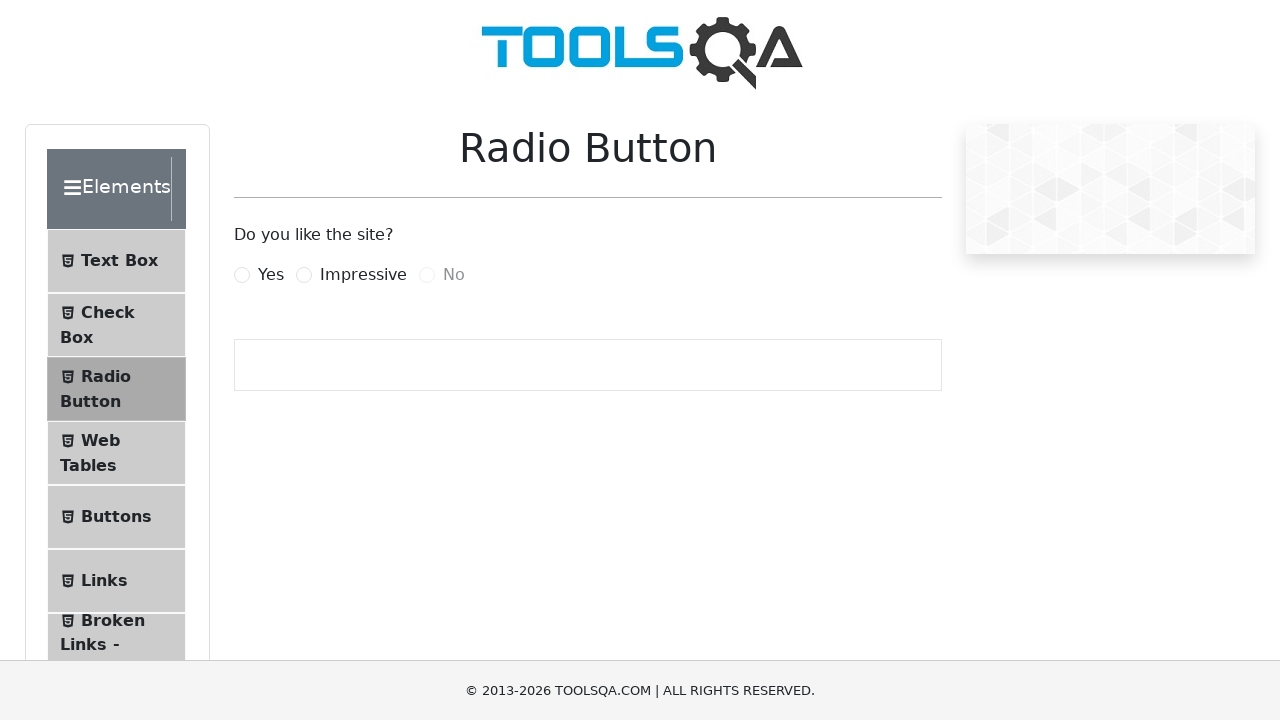

Clicked on the 'Yes' radio button label at (271, 275) on label[for='yesRadio']
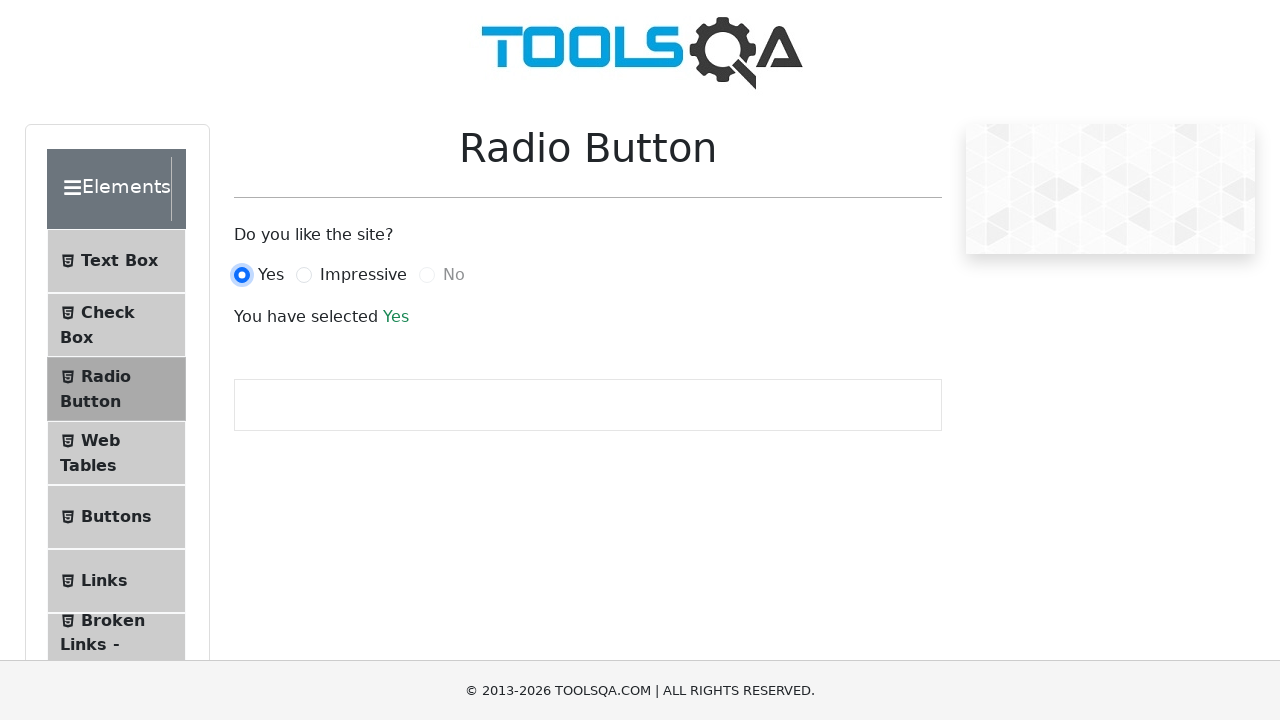

Success message appeared after selecting 'Yes' radio button
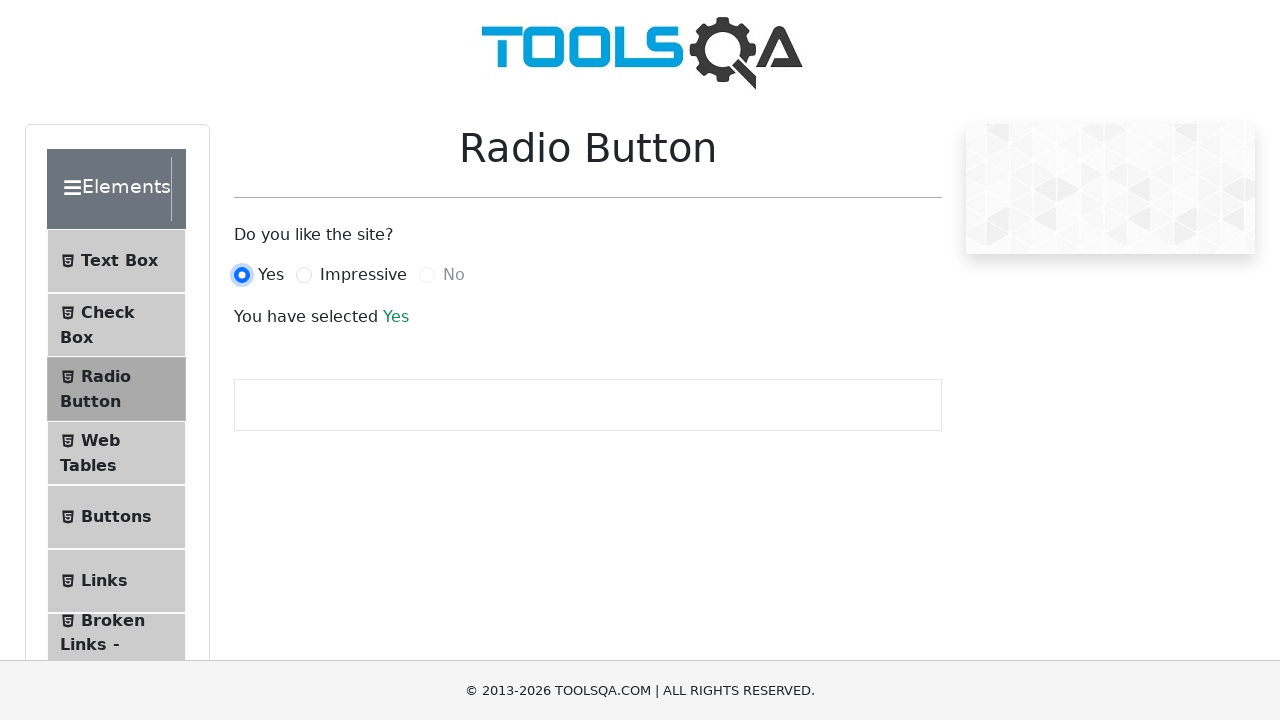

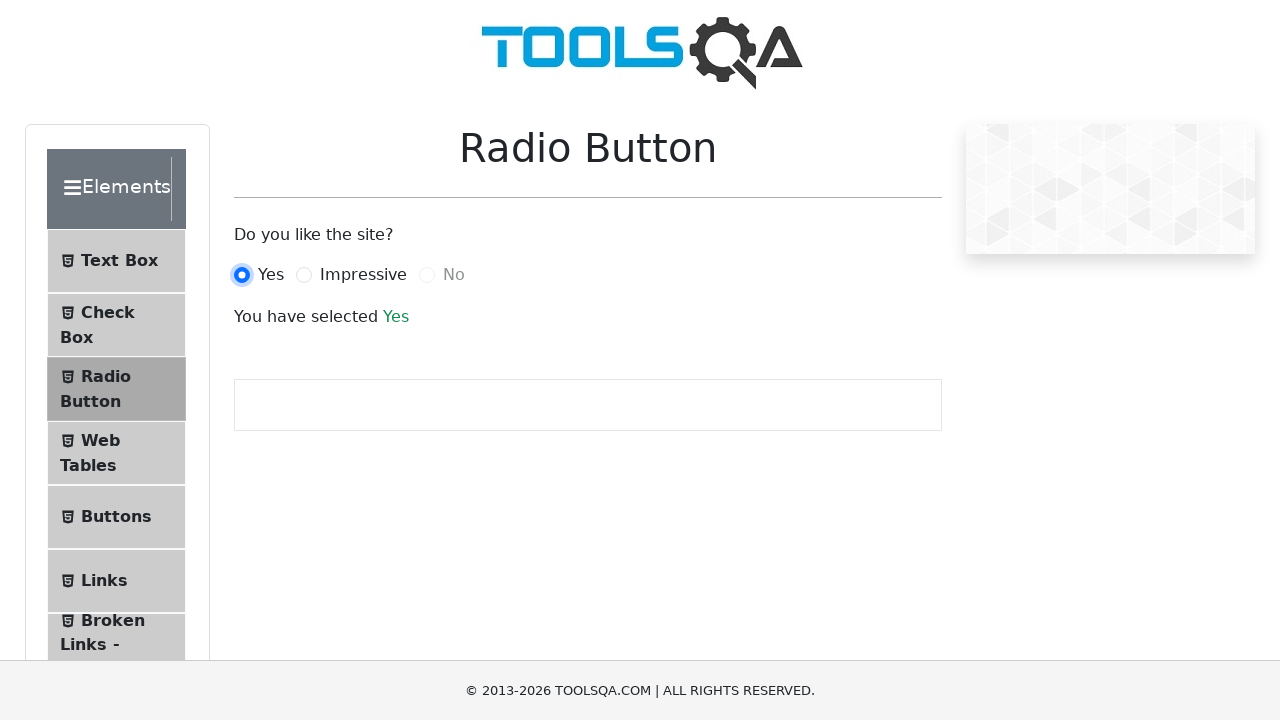